Tests login form validation by clicking the login button without entering any credentials and verifying the error message

Starting URL: https://sakshingp.github.io/assignment/login.html

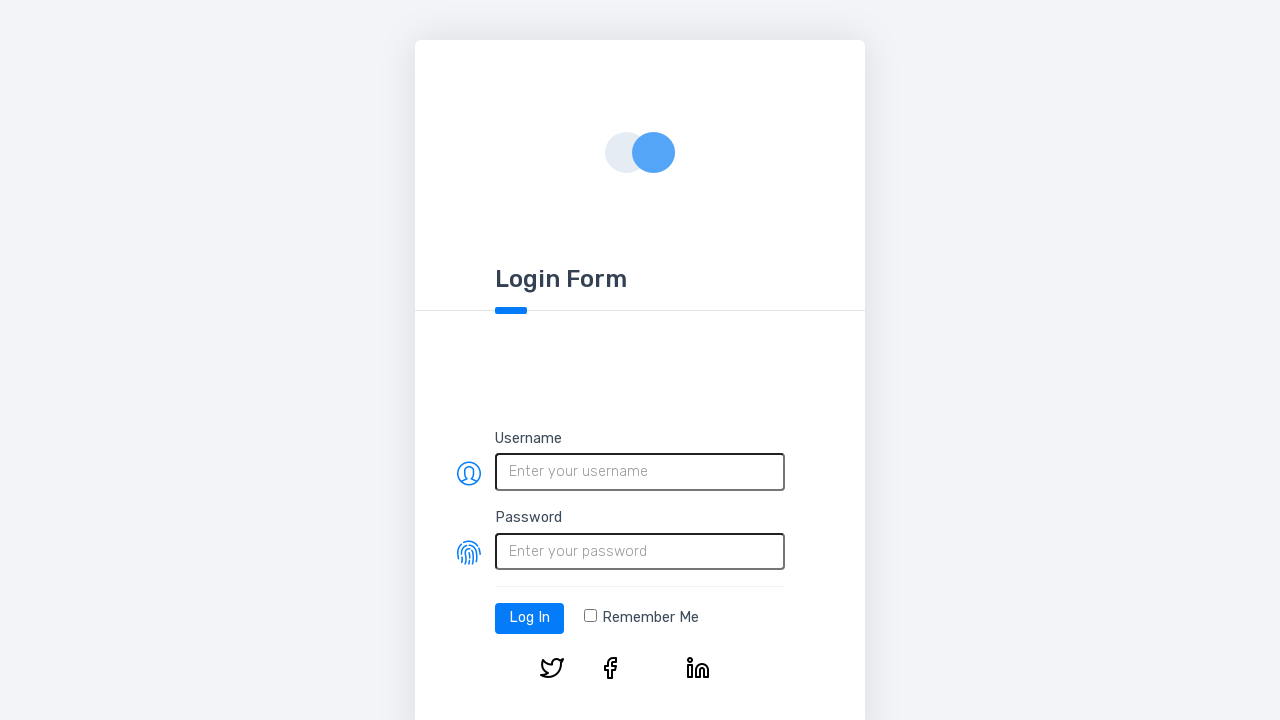

Navigated to login page
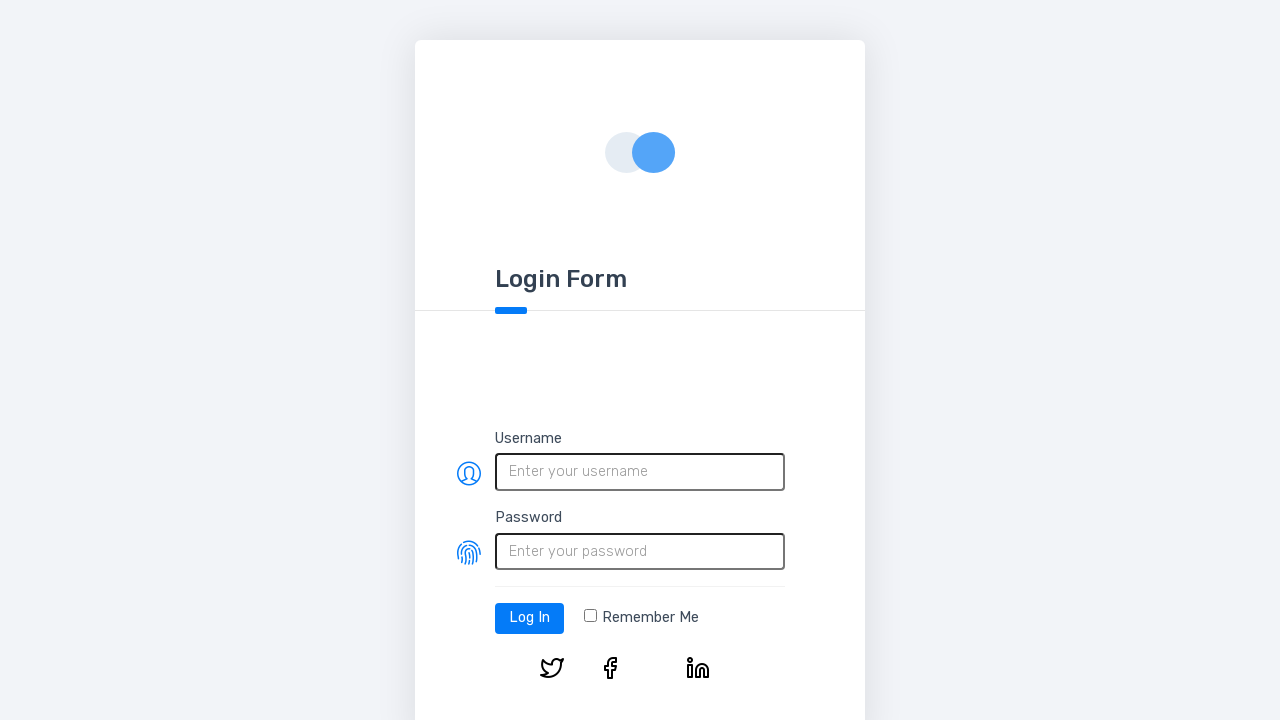

Clicked login button without entering credentials at (530, 618) on #log-in
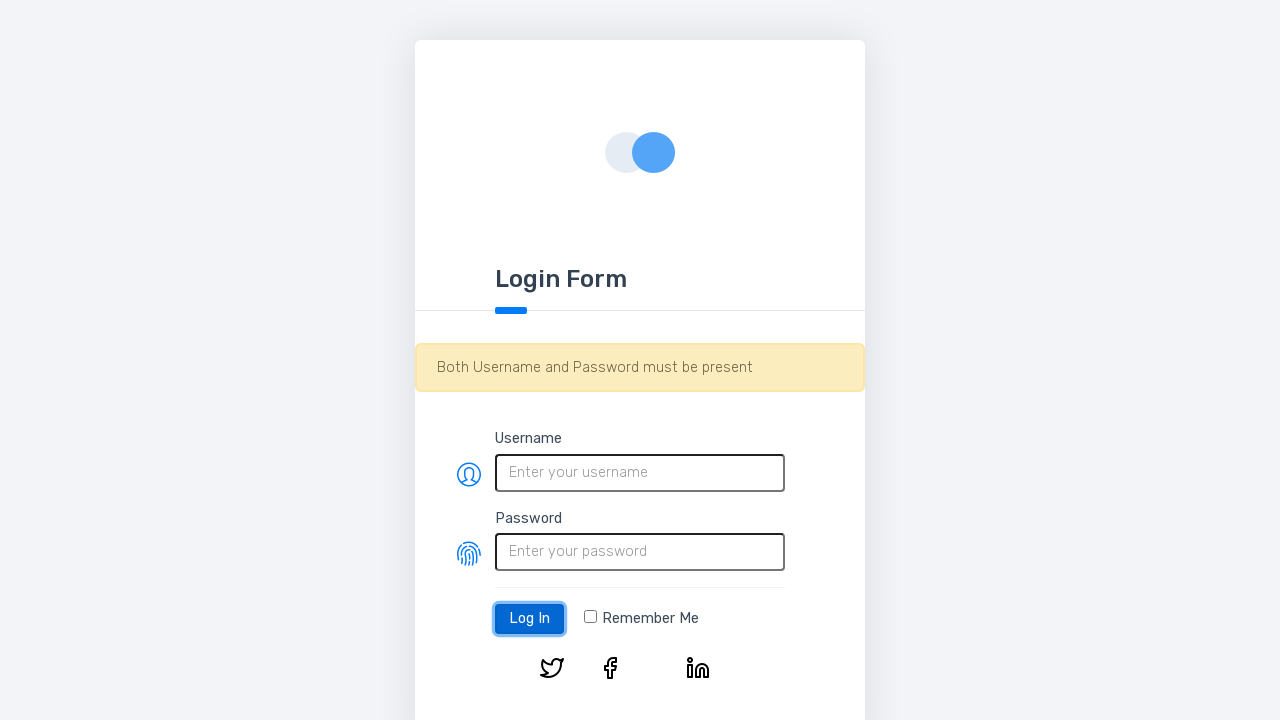

Error message appeared after clicking login without credentials
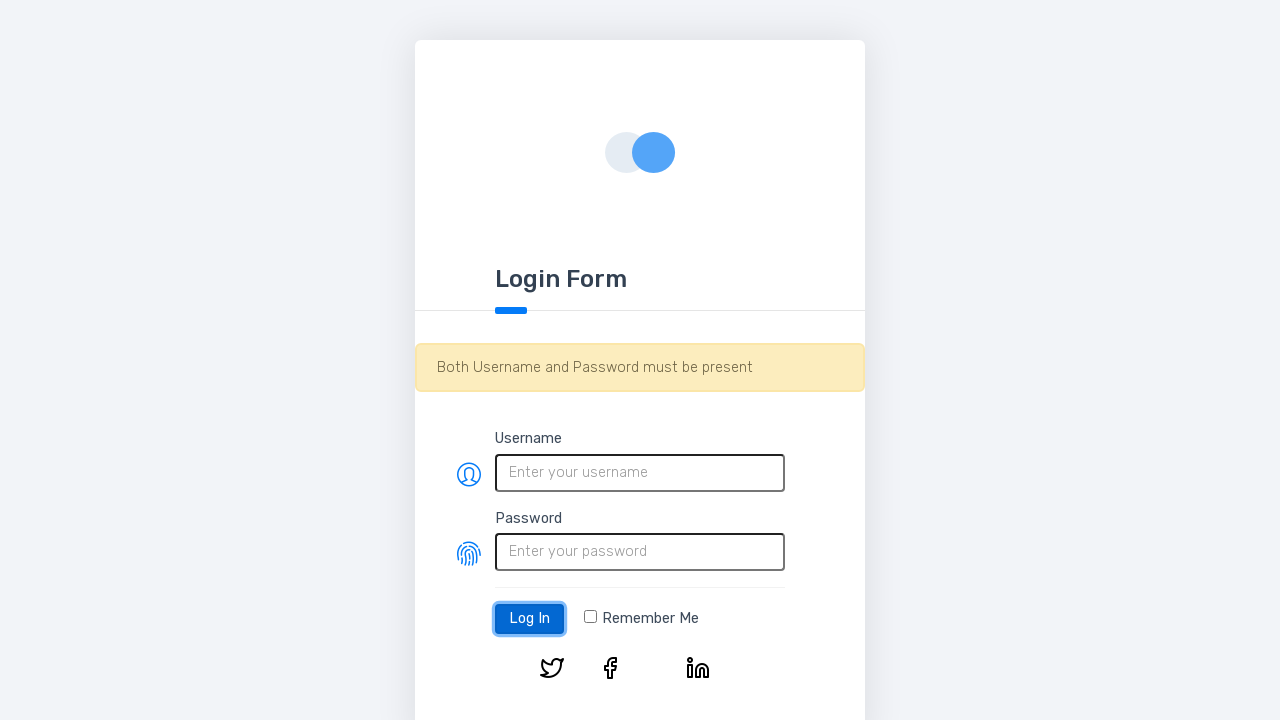

Retrieved error message text
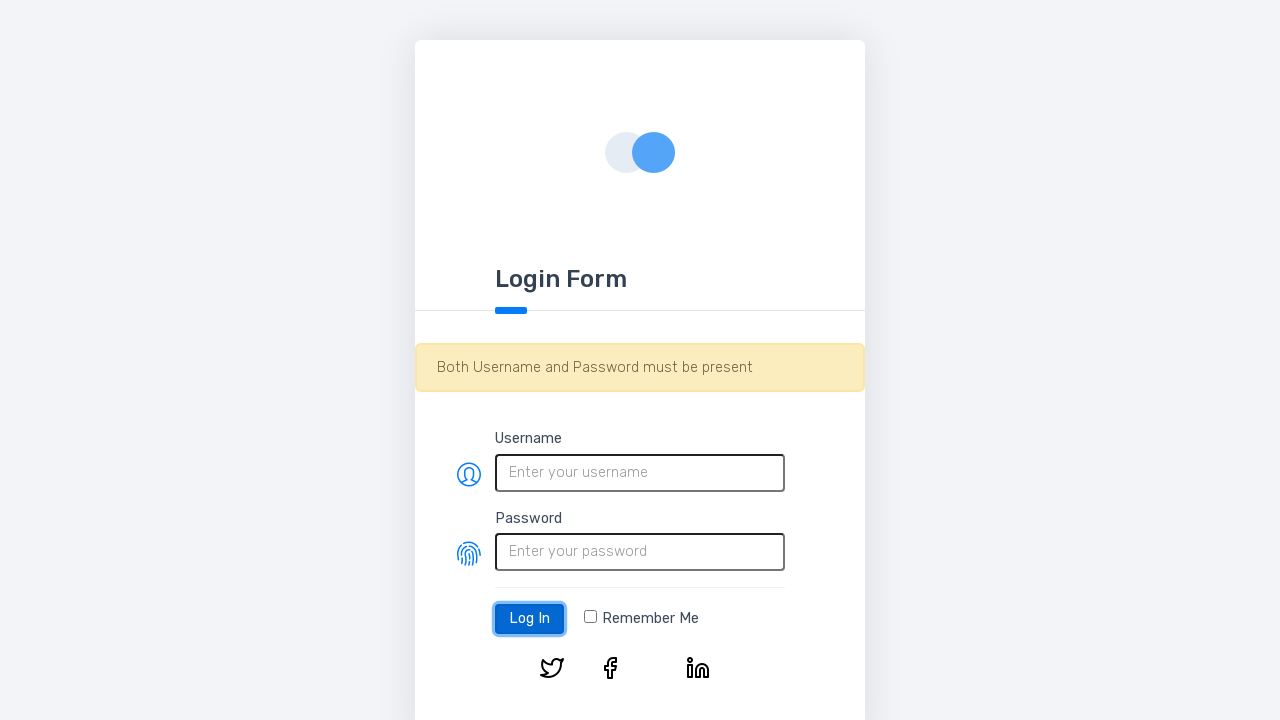

Verified error message contains expected text: 'Both Username and Password must be present'
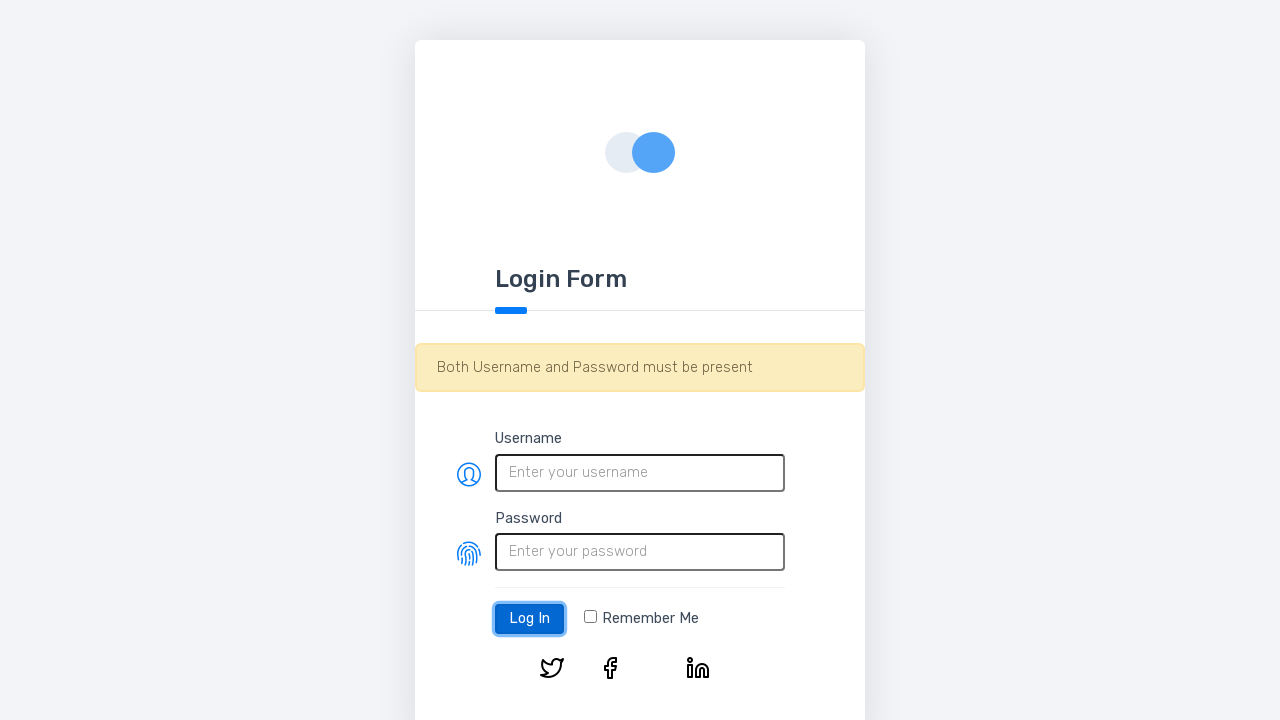

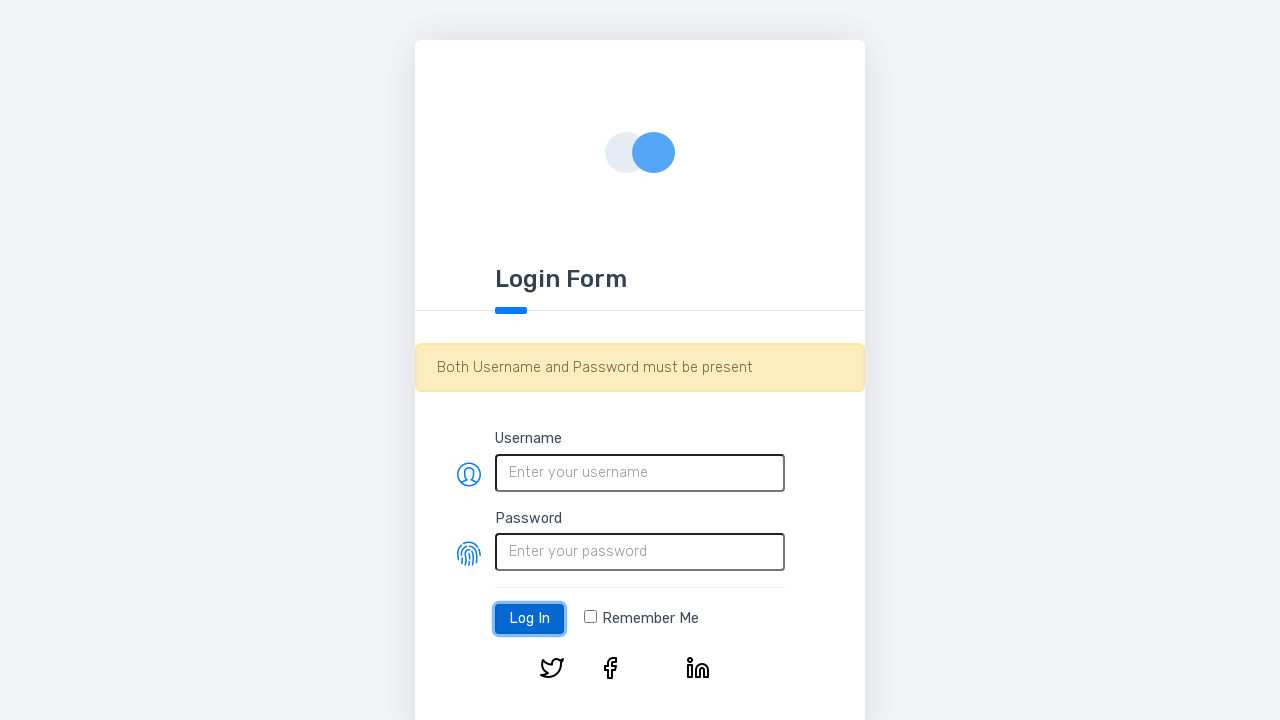